Navigates to the Rahul Shetty Academy automation practice page and verifies the presence of a product table with multiple rows.

Starting URL: https://www.rahulshettyacademy.com/AutomationPractice/

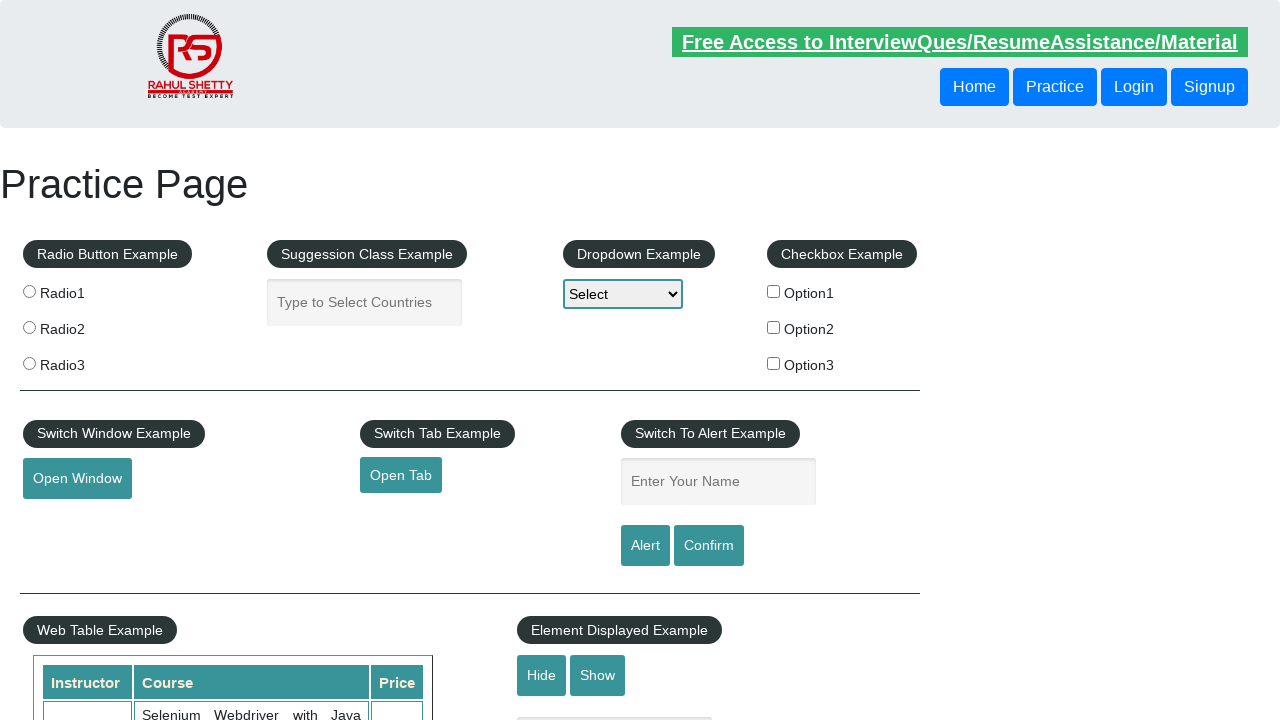

Navigated to Rahul Shetty Academy automation practice page
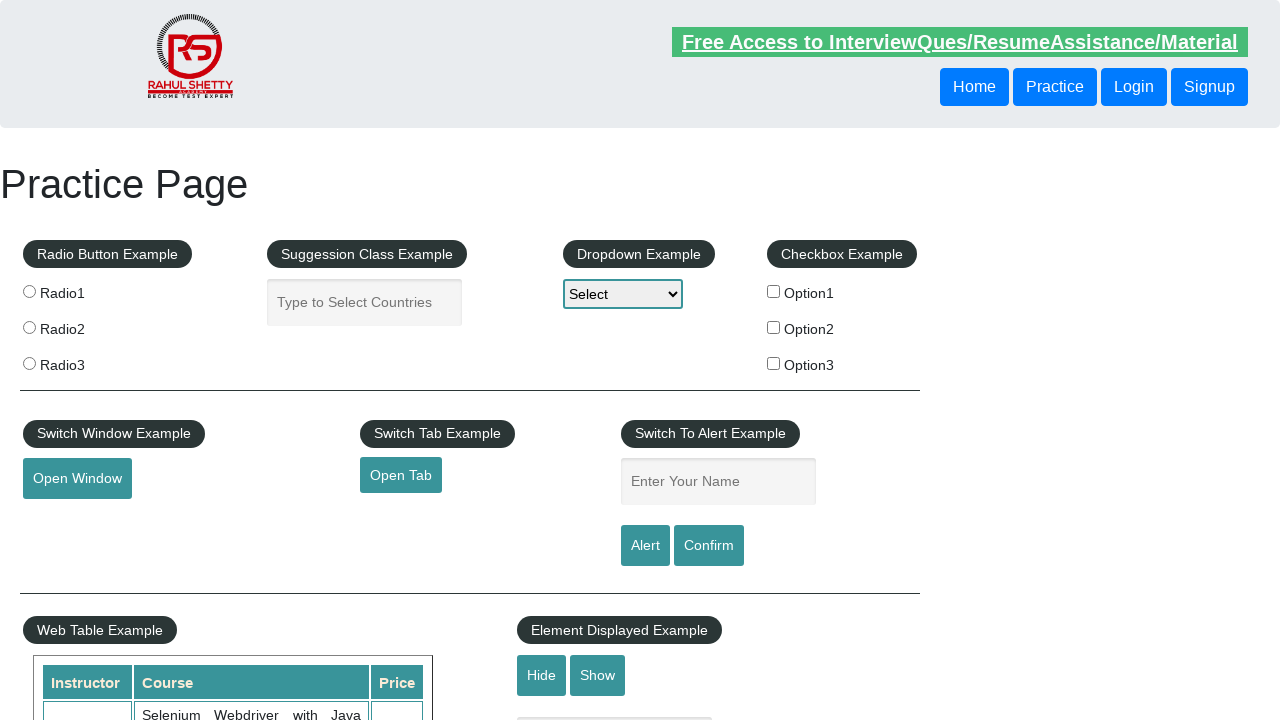

Product table became visible
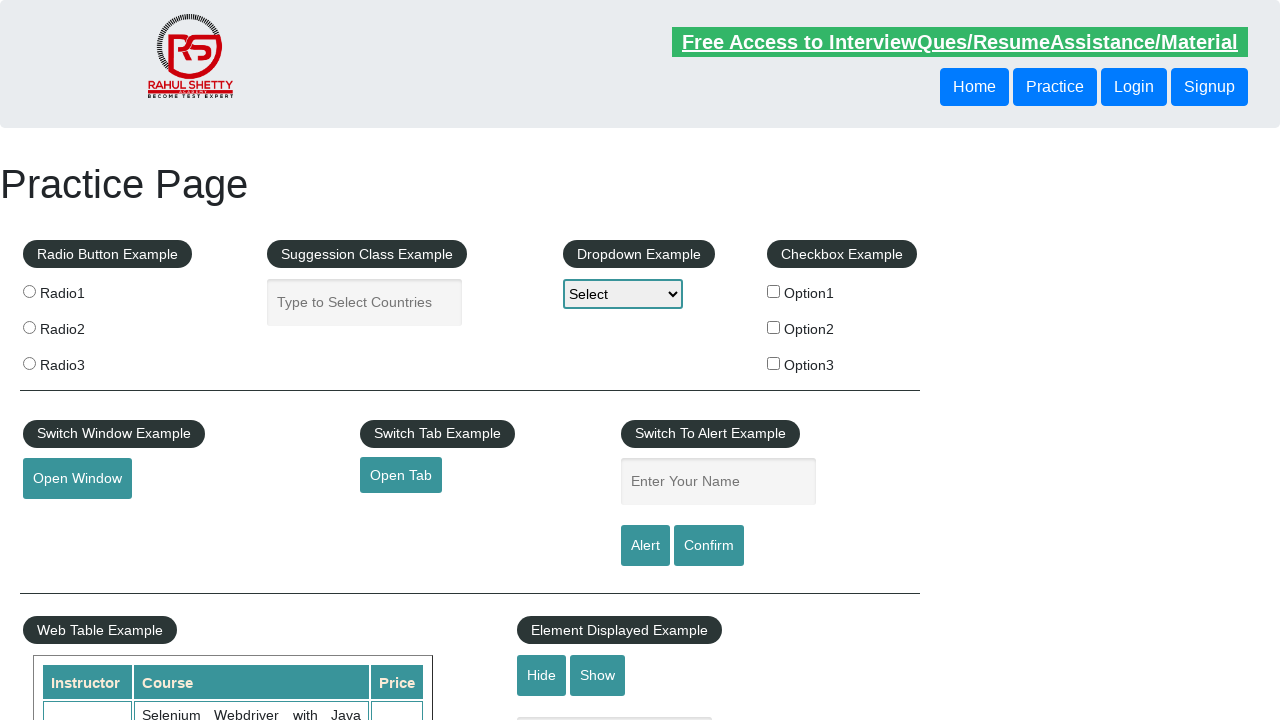

Located all table rows in product table
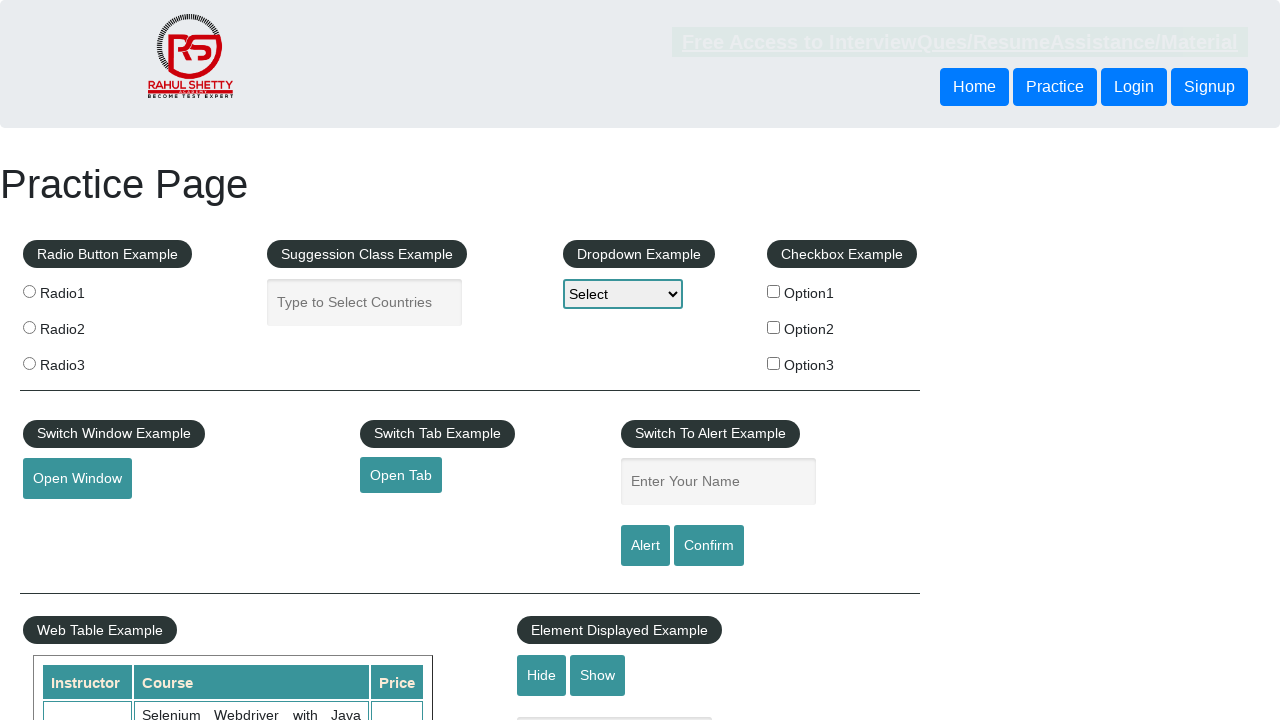

Counted 11 rows in the product table
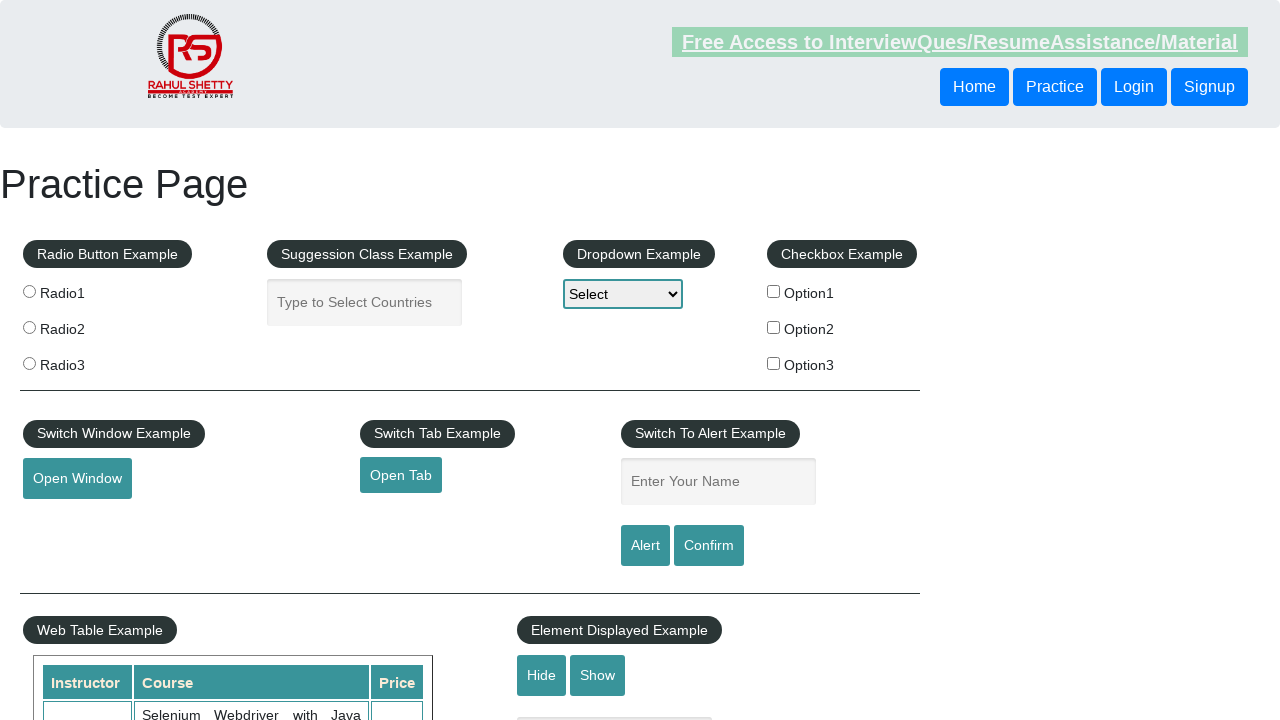

Verified product table contains at least 2 rows (found 11)
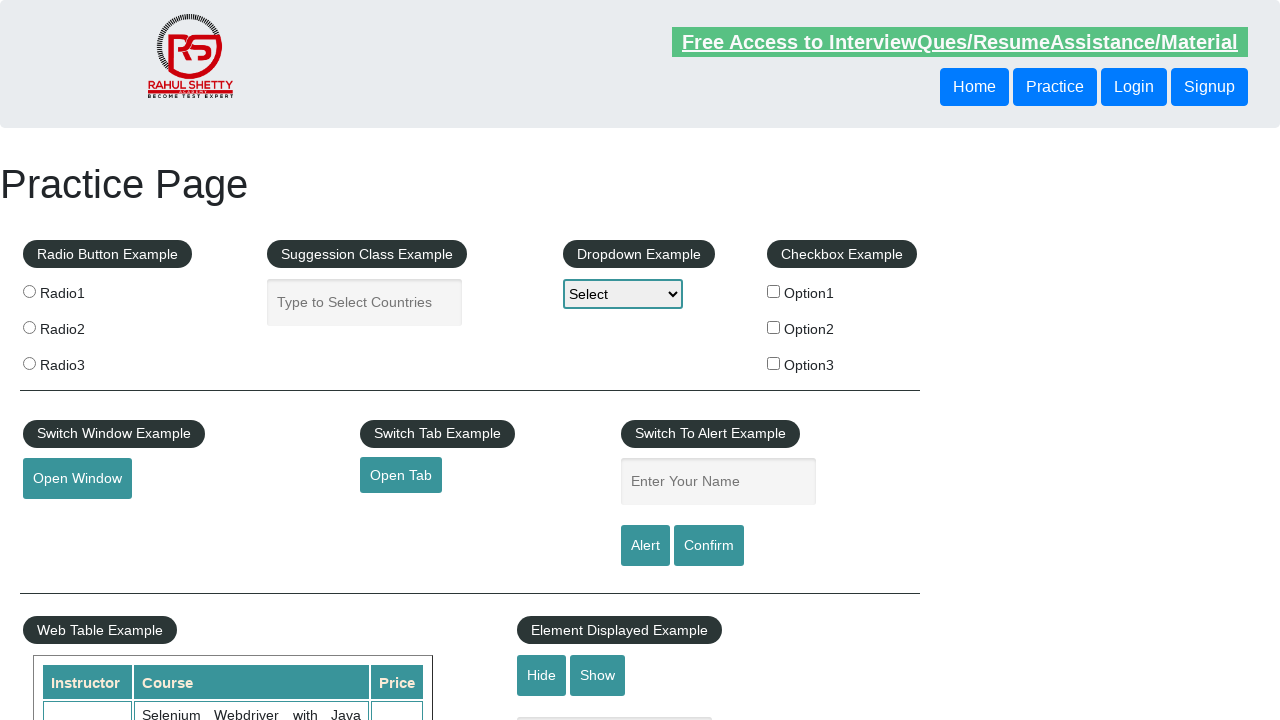

Table cell in row 2, column 2 is accessible
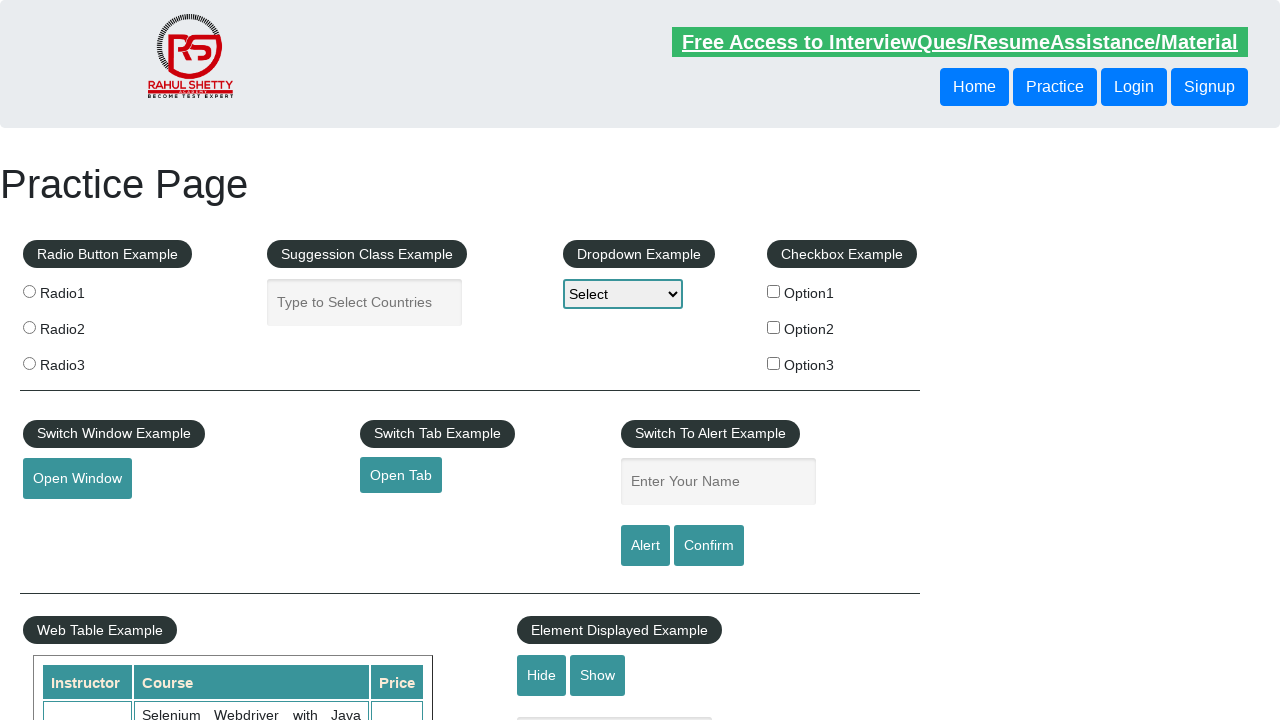

Table cell in row 3, column 2 is accessible
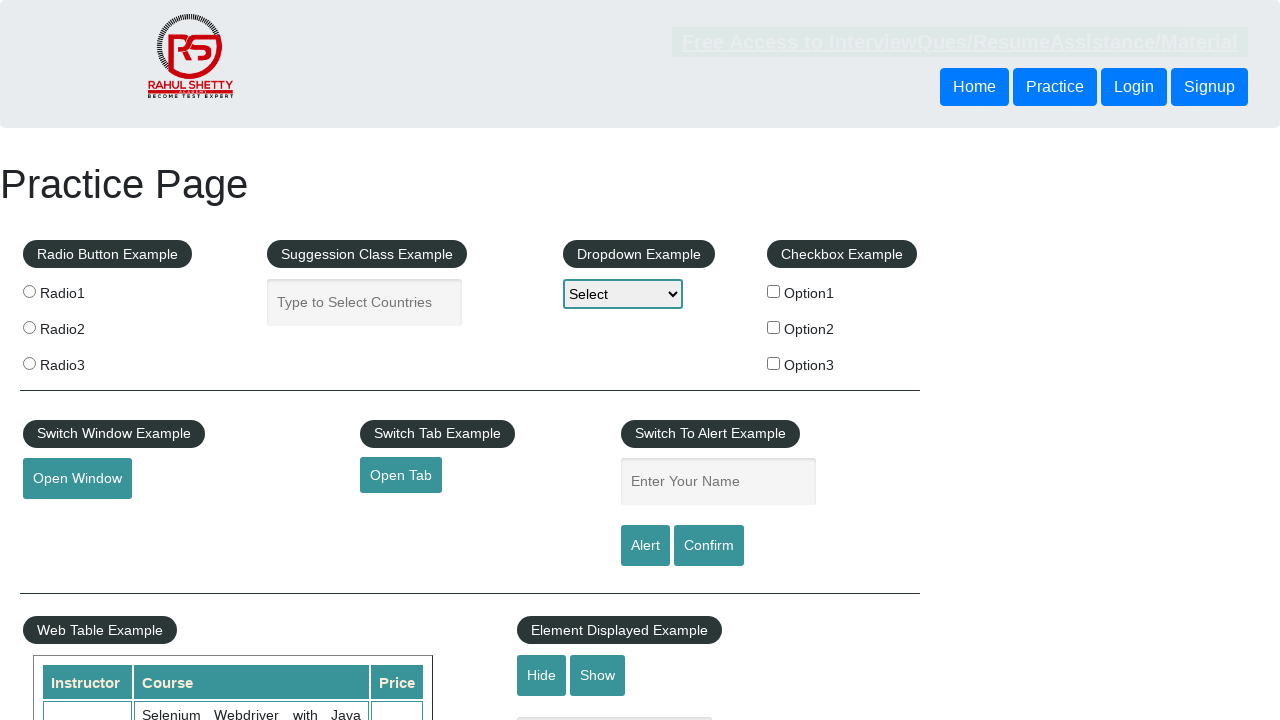

Table cell in row 4, column 2 is accessible
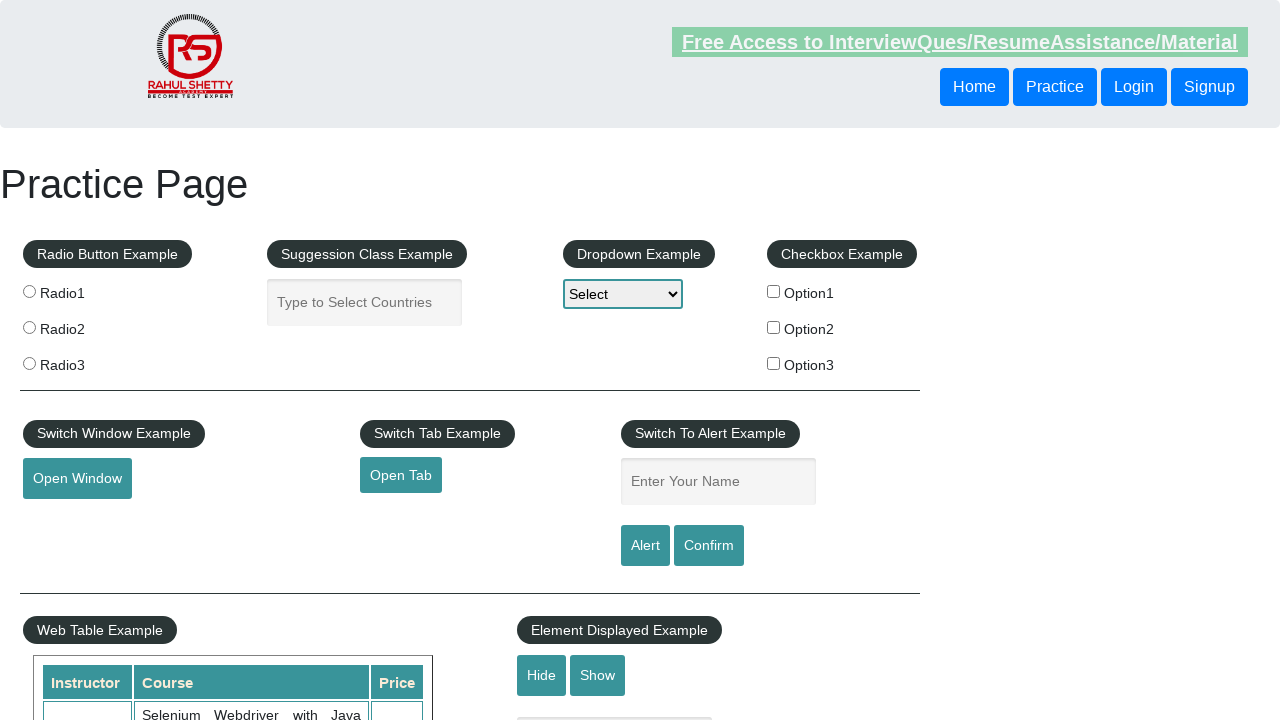

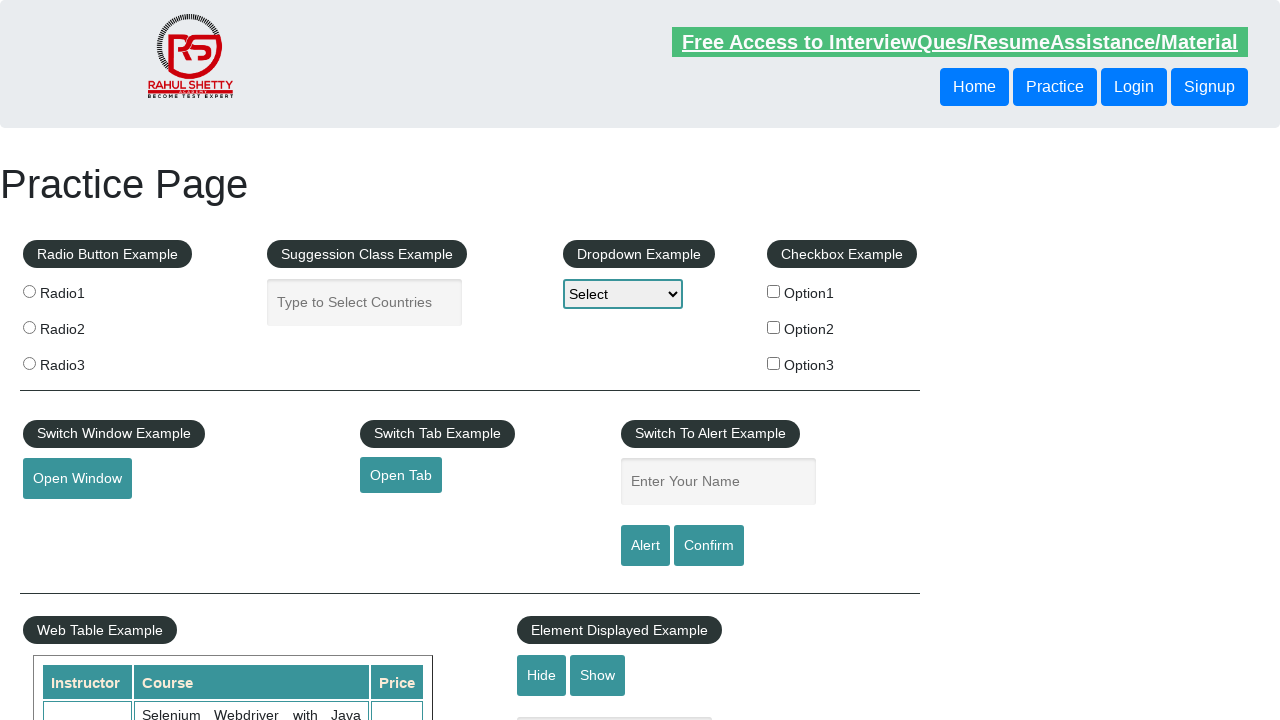